Navigates to the Laptops category page on Tehnomarket and verifies that product listings are displayed

Starting URL: https://tehnomarket.com.mk/category/4003/laptopi

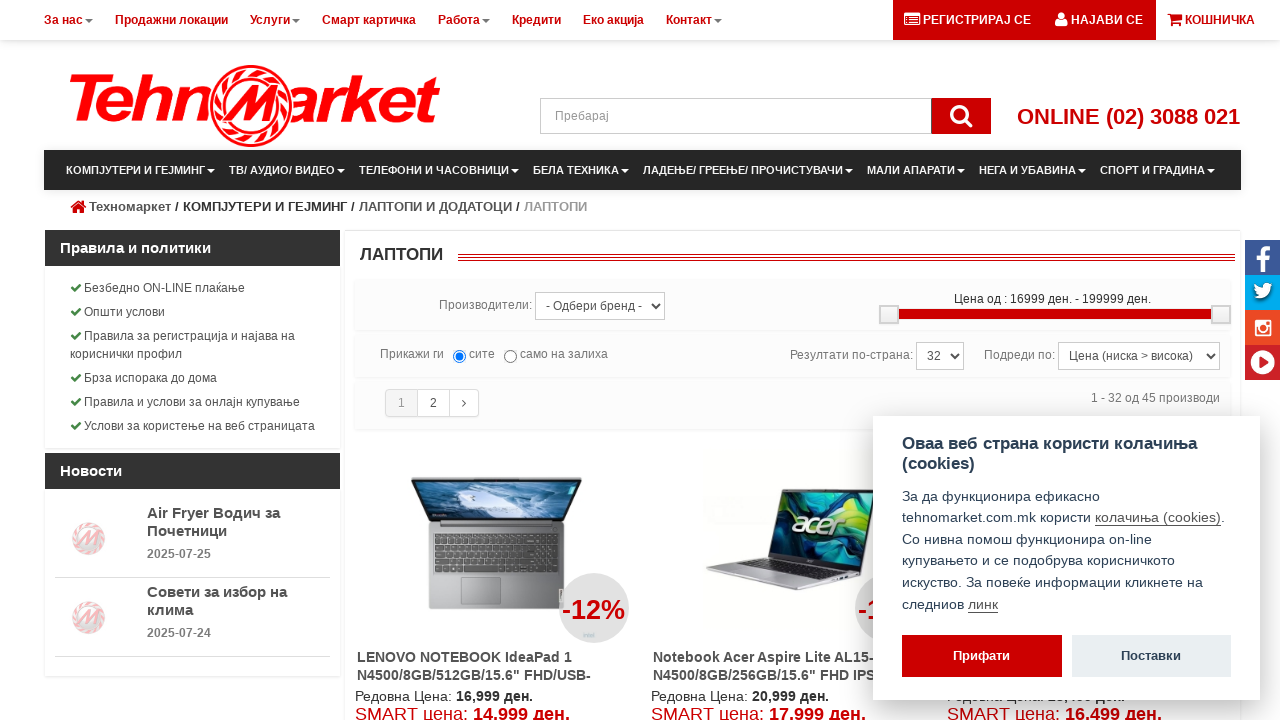

Product boxes loaded on Laptops category page
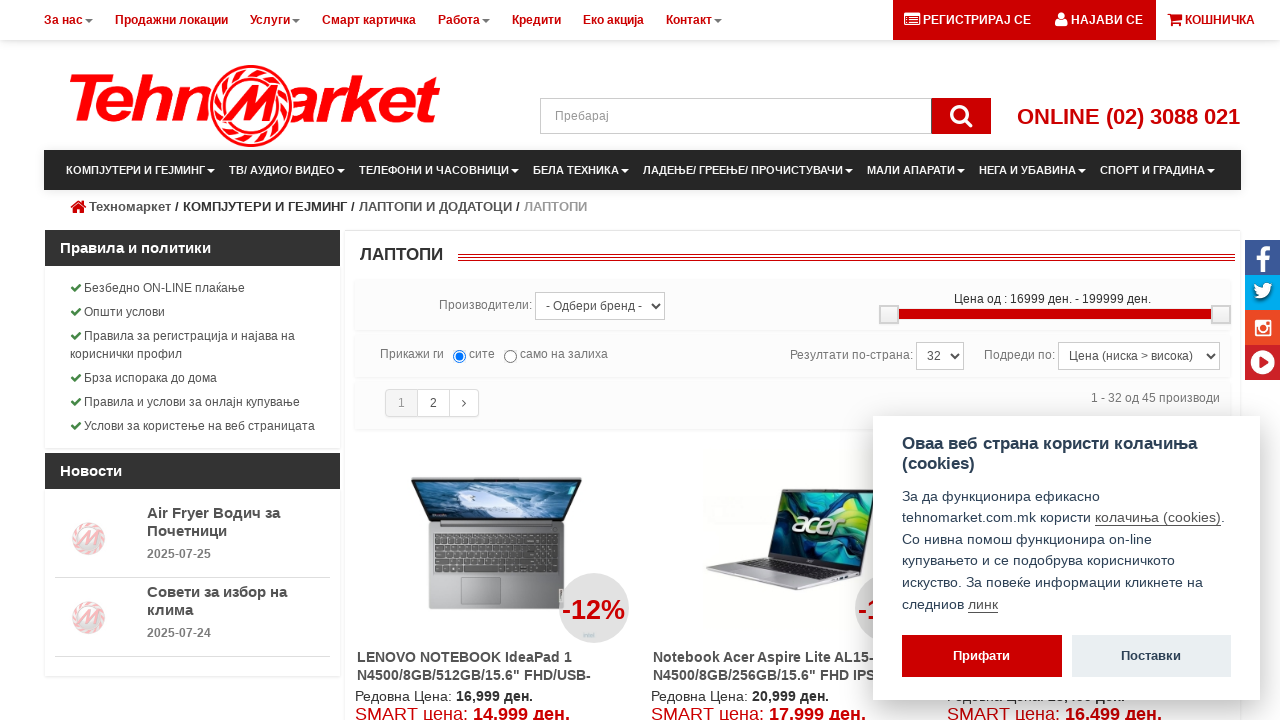

Scrolled page to middle of viewport to trigger lazy loading
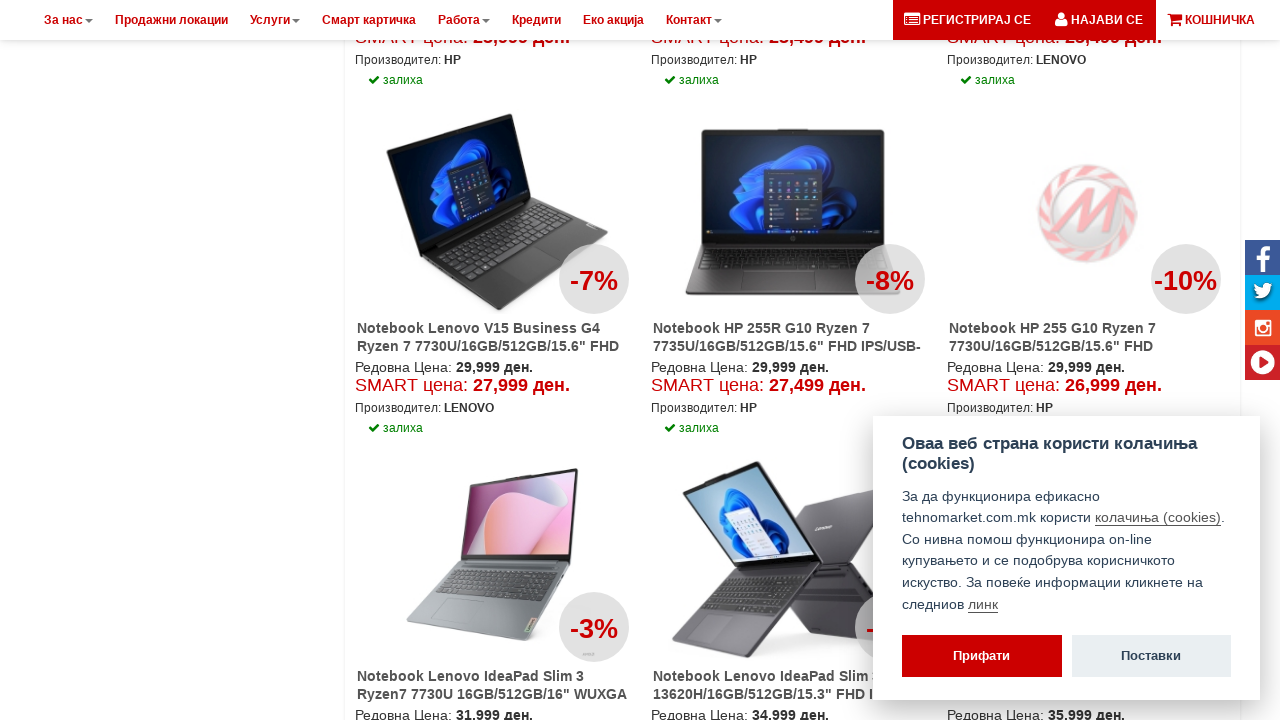

Waited for lazy-loaded content to render
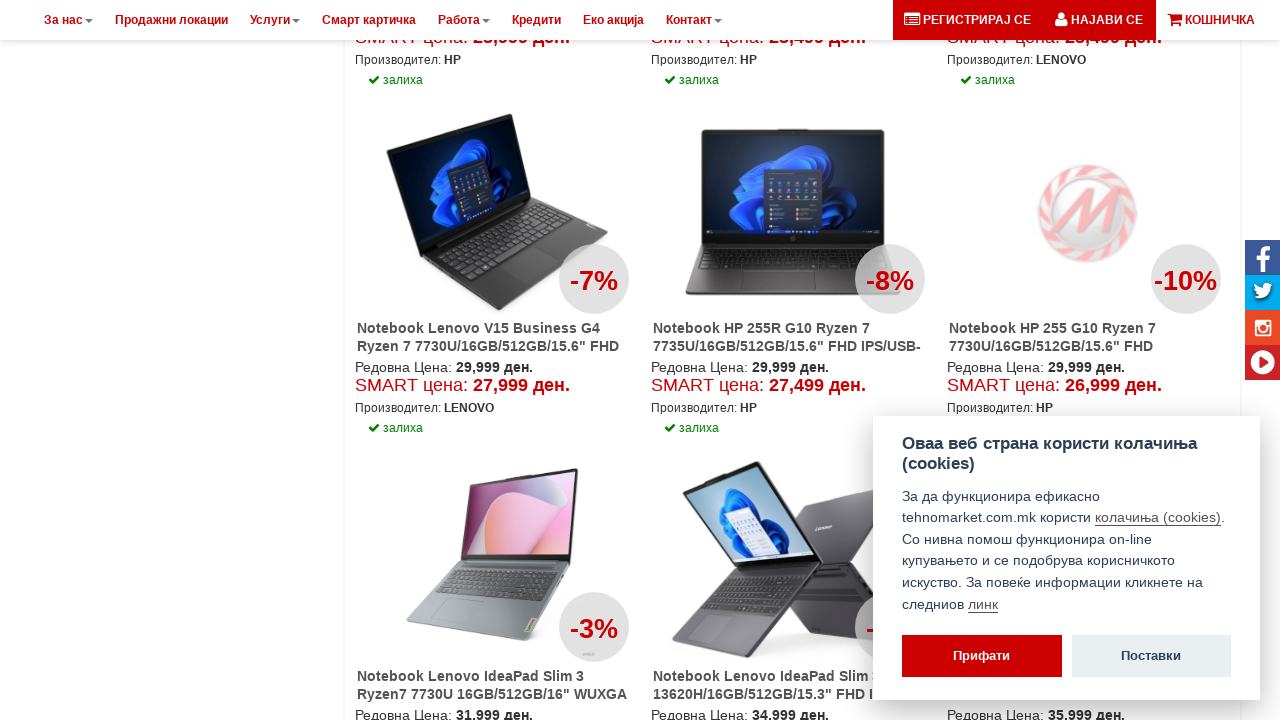

Verified product name links are present on the page
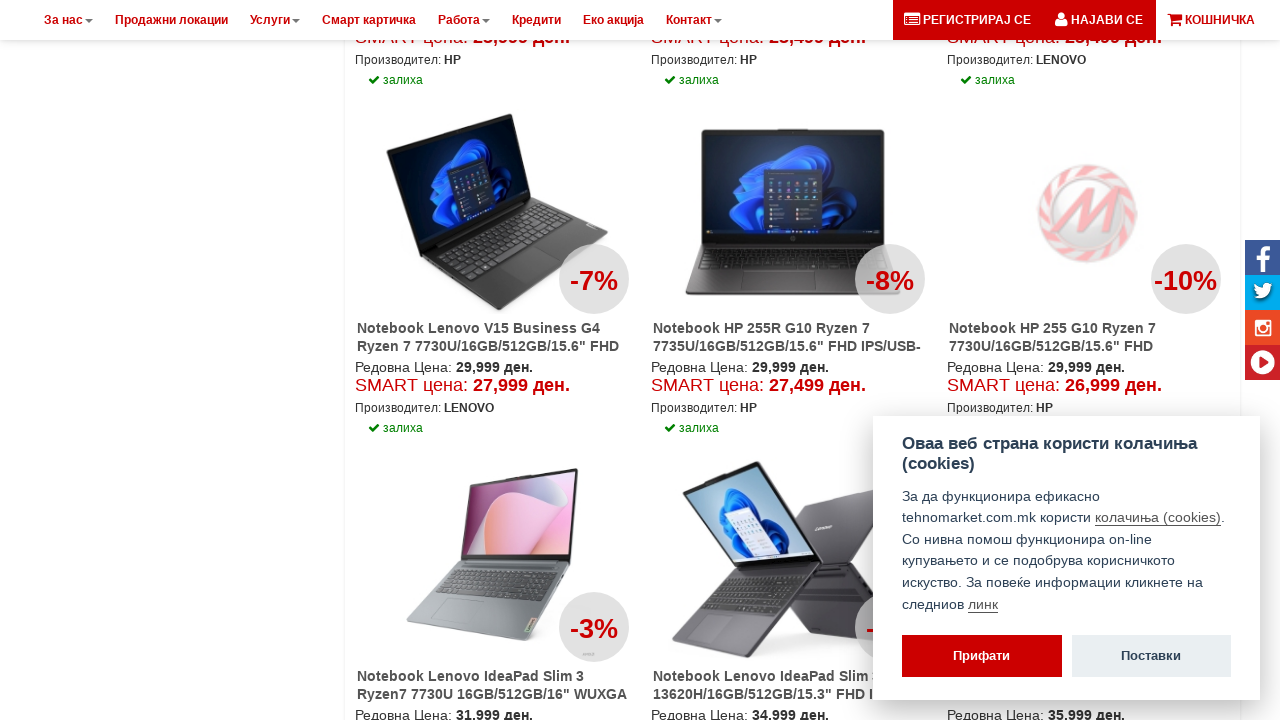

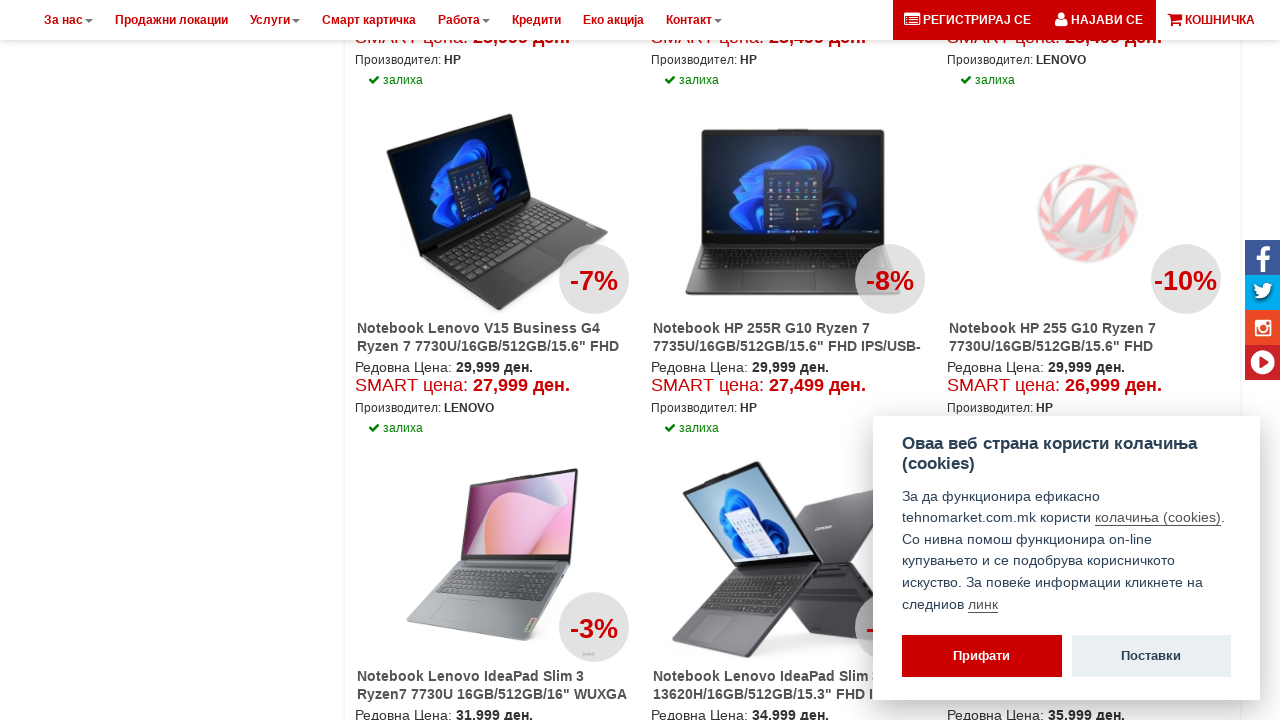